Tests drawing functionality on a signature pad by moving the mouse to create a pattern while holding down the click

Starting URL: http://szimek.github.io/signature_pad/

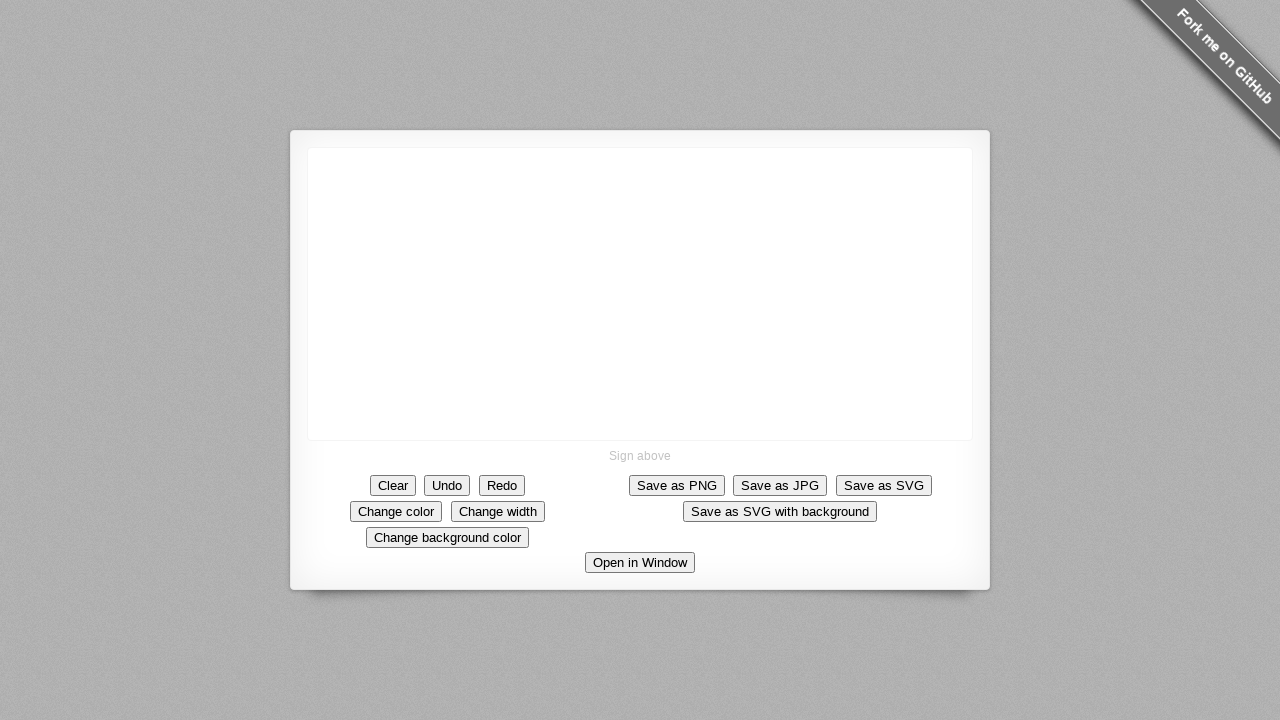

Moved mouse to starting position on signature pad canvas (660, 345) at (660, 345)
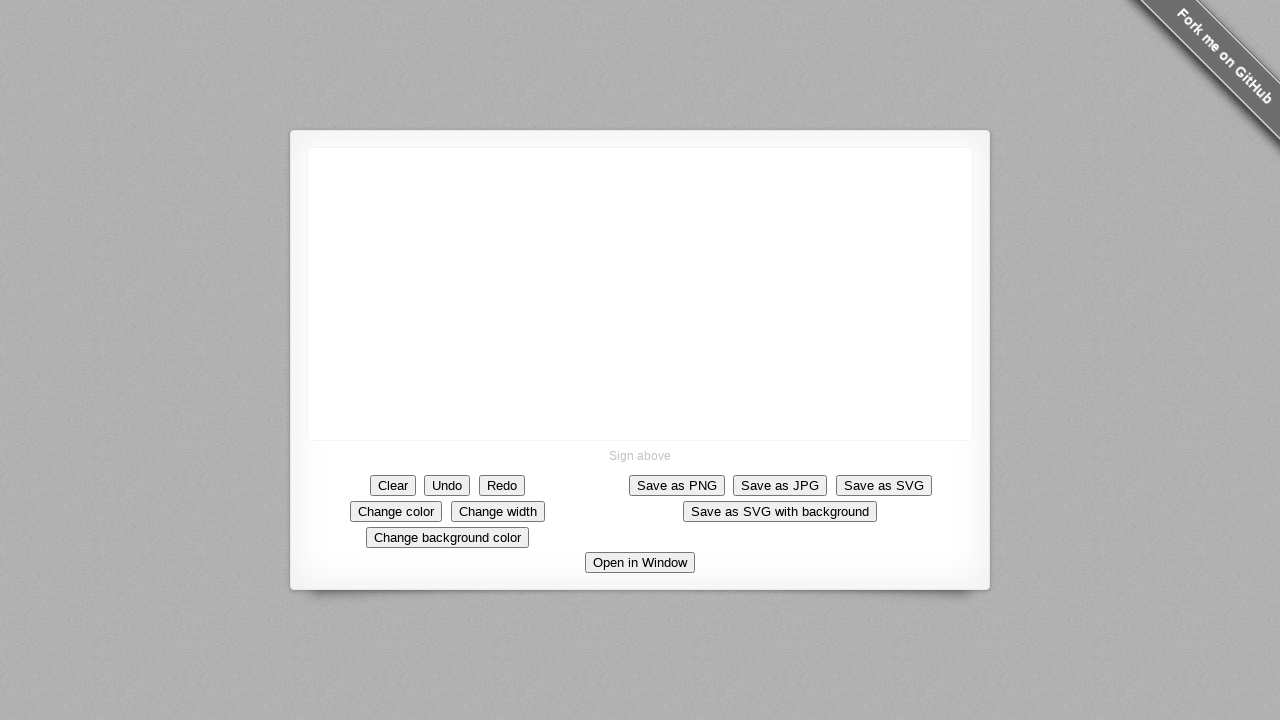

Pressed and held down mouse button to start drawing at (660, 345)
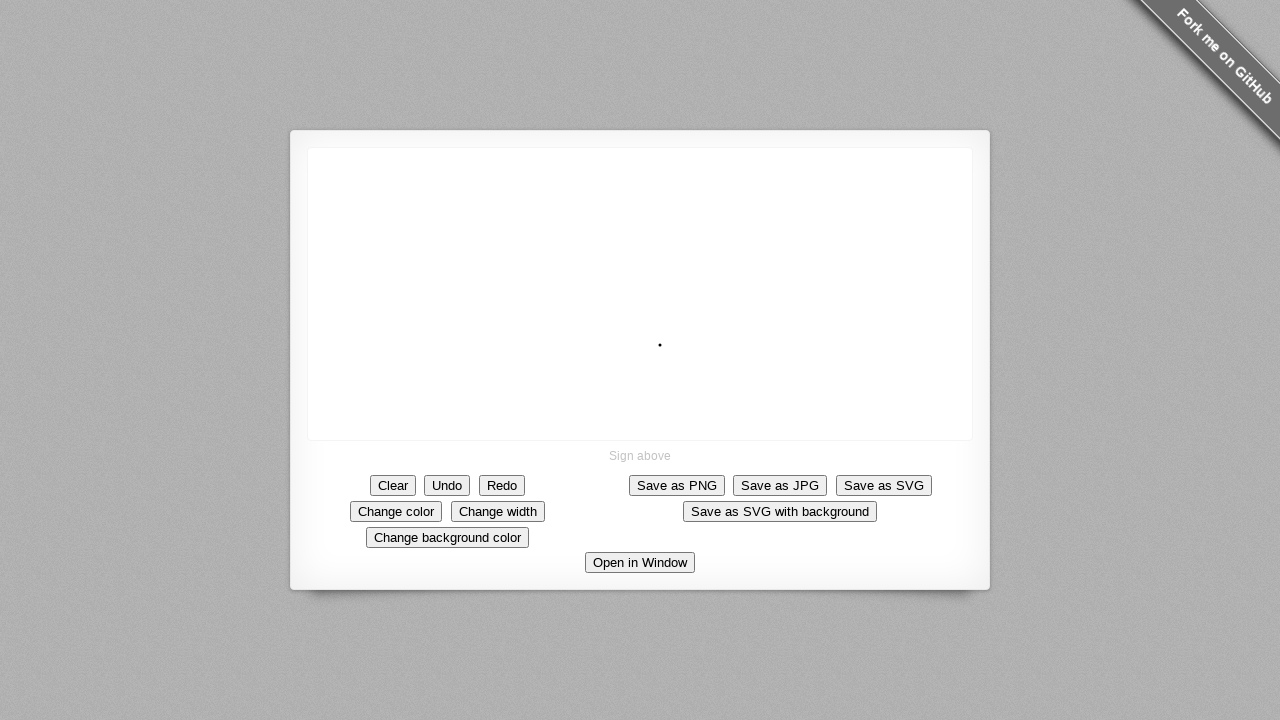

Drew first curve pattern moving up and right at (670, 344)
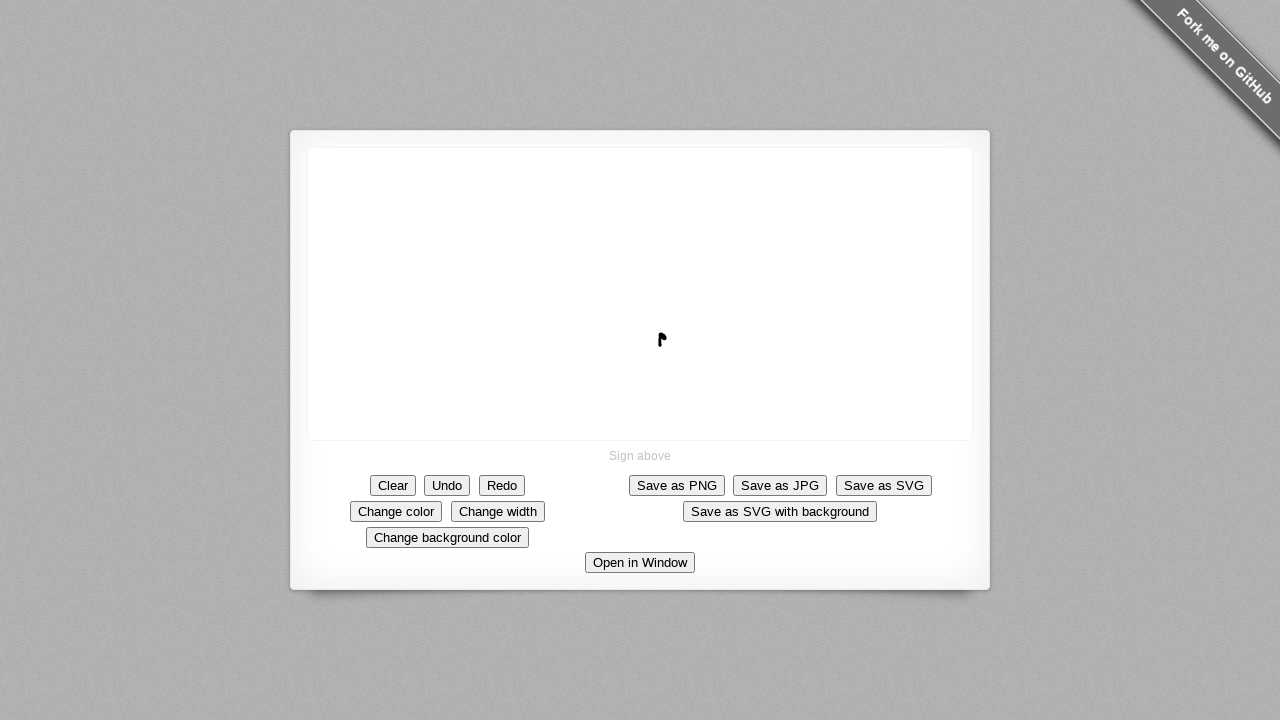

Drew second curve pattern continuing the upward movement at (661, 355)
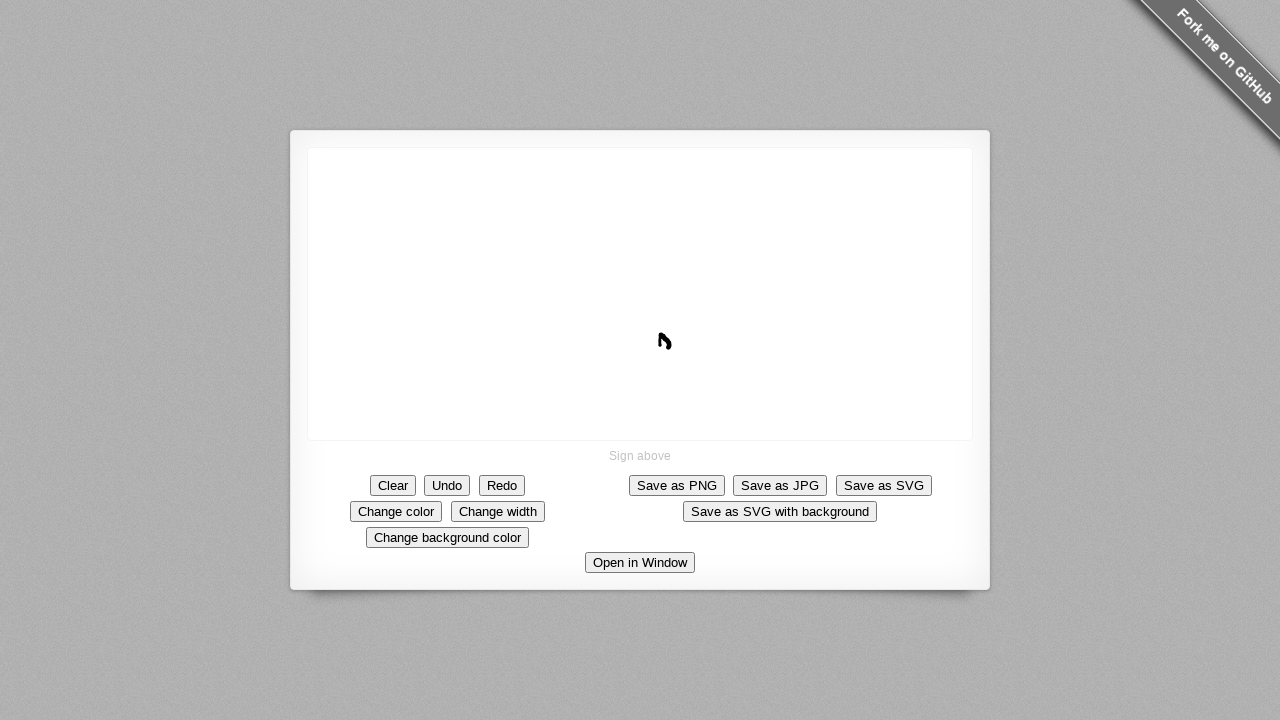

Drew third curve pattern moving left at (650, 346)
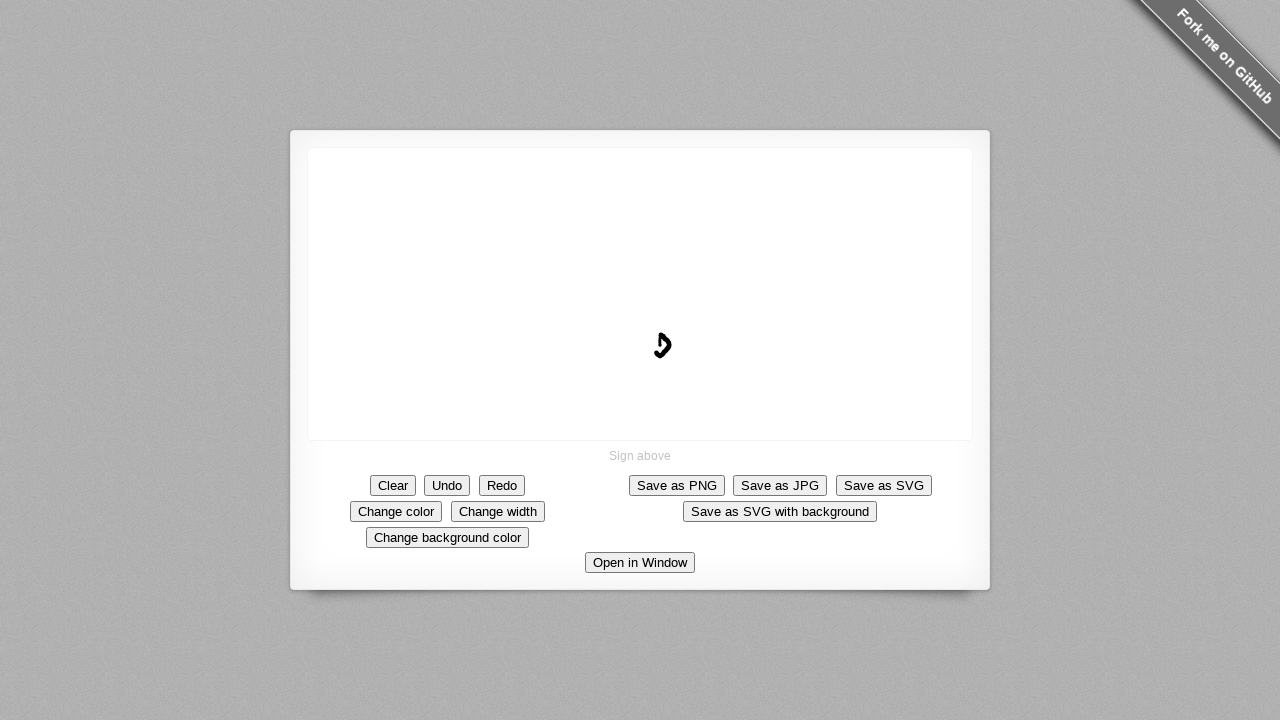

Drew final curve pattern to complete the signature shape at (662, 332)
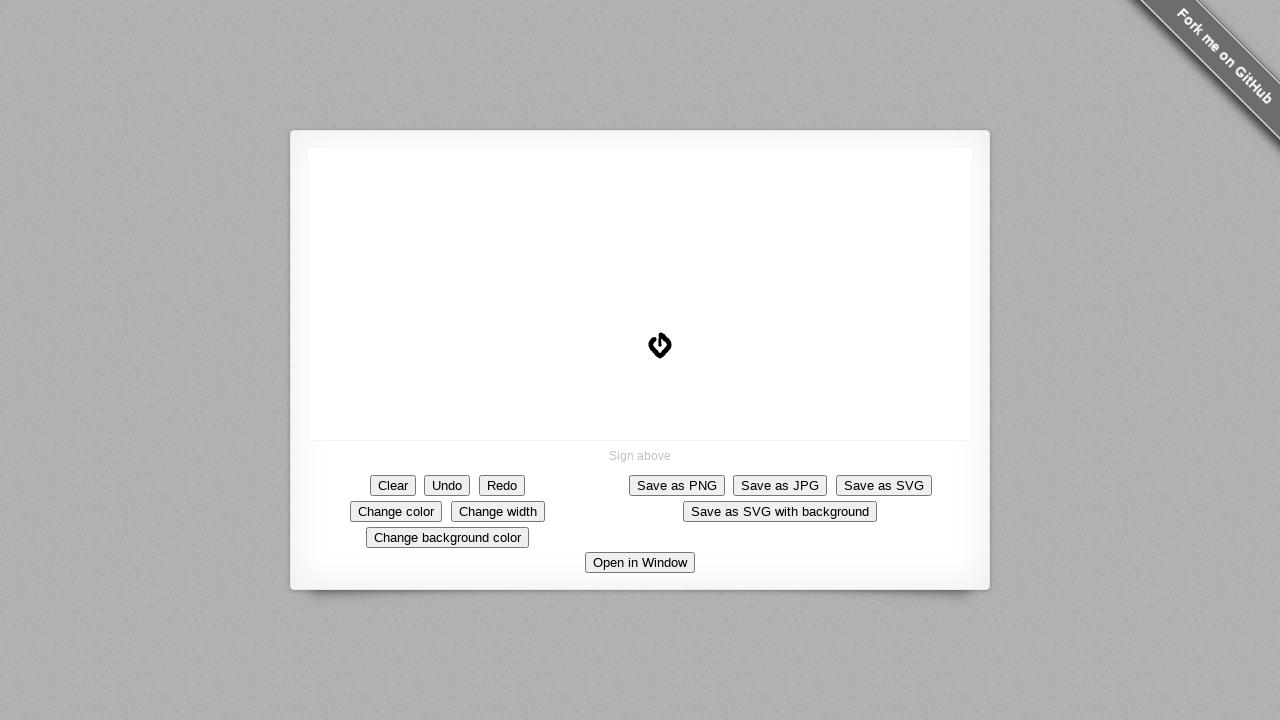

Released mouse button to finish drawing on signature pad at (662, 332)
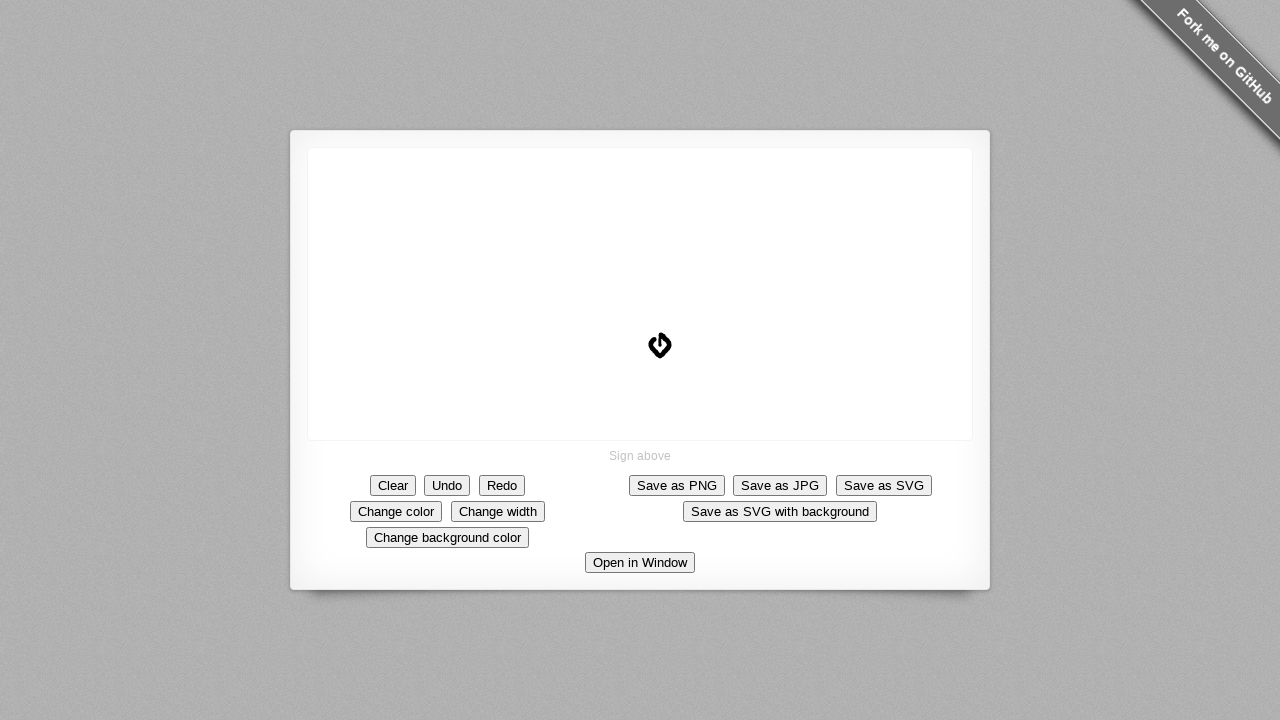

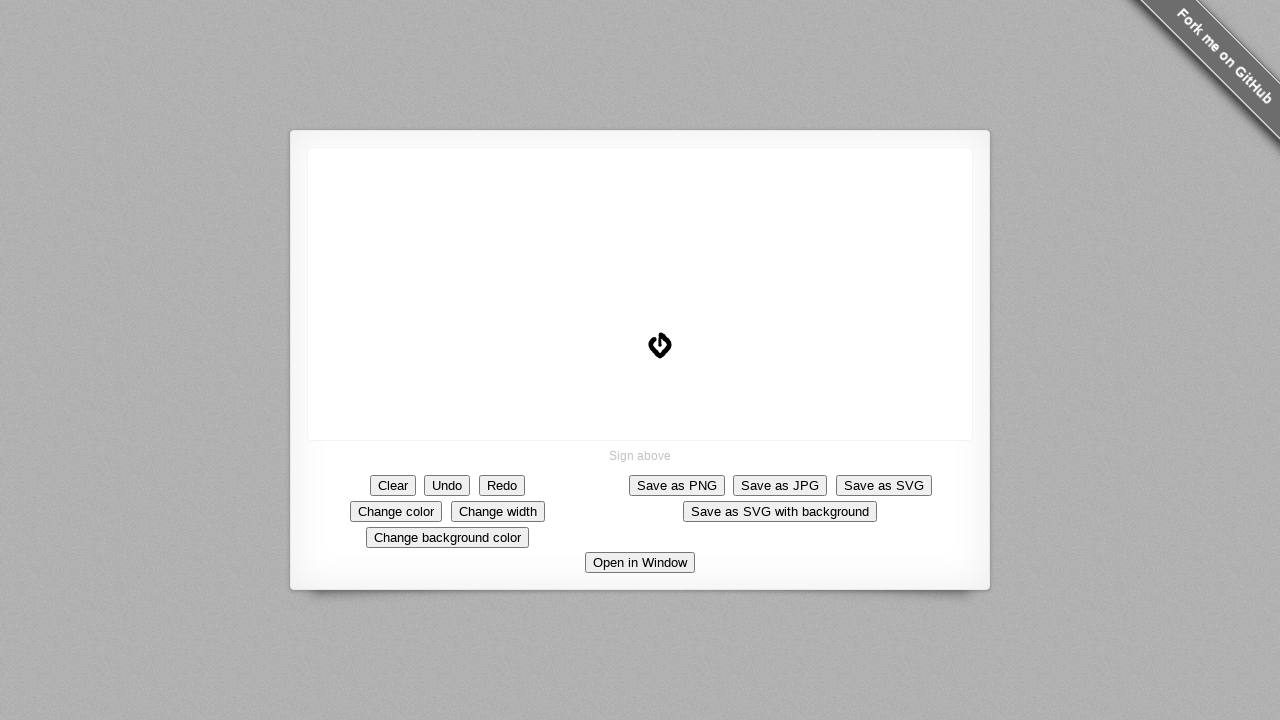